Navigates to the Applitools demo application page and clicks the login button to verify the page transitions correctly.

Starting URL: https://demo.applitools.com

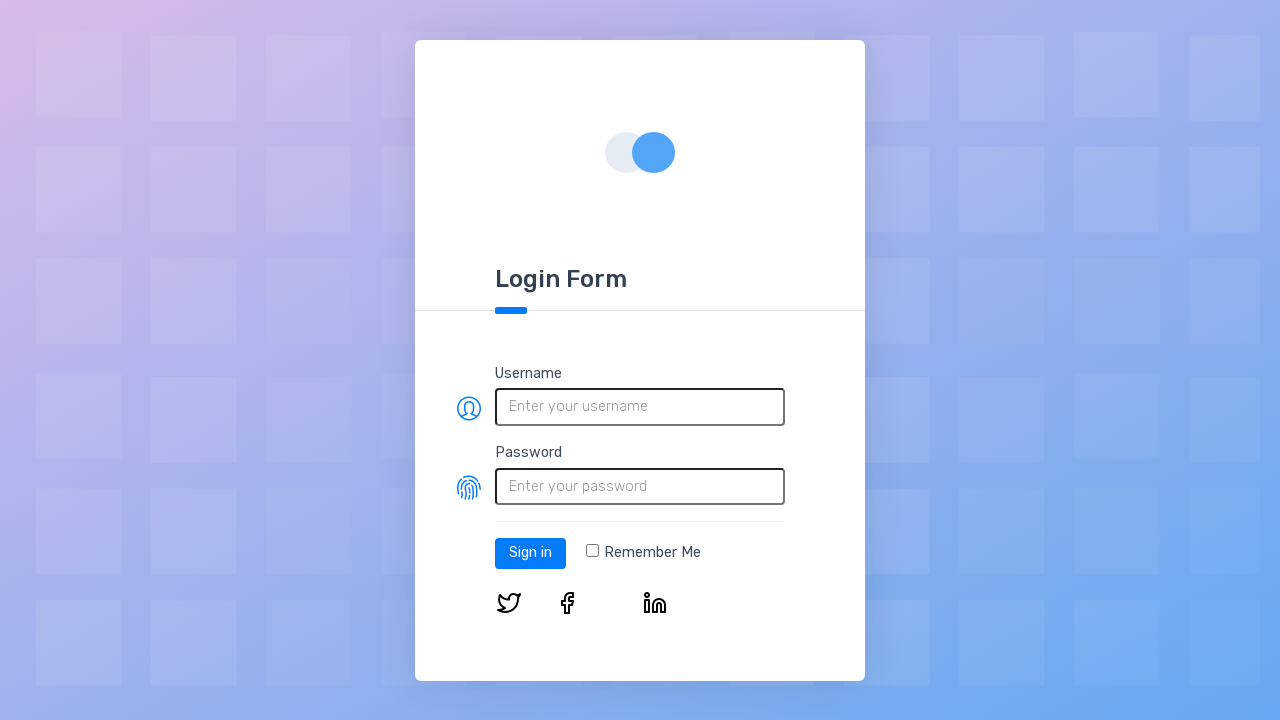

Login button appeared on the page
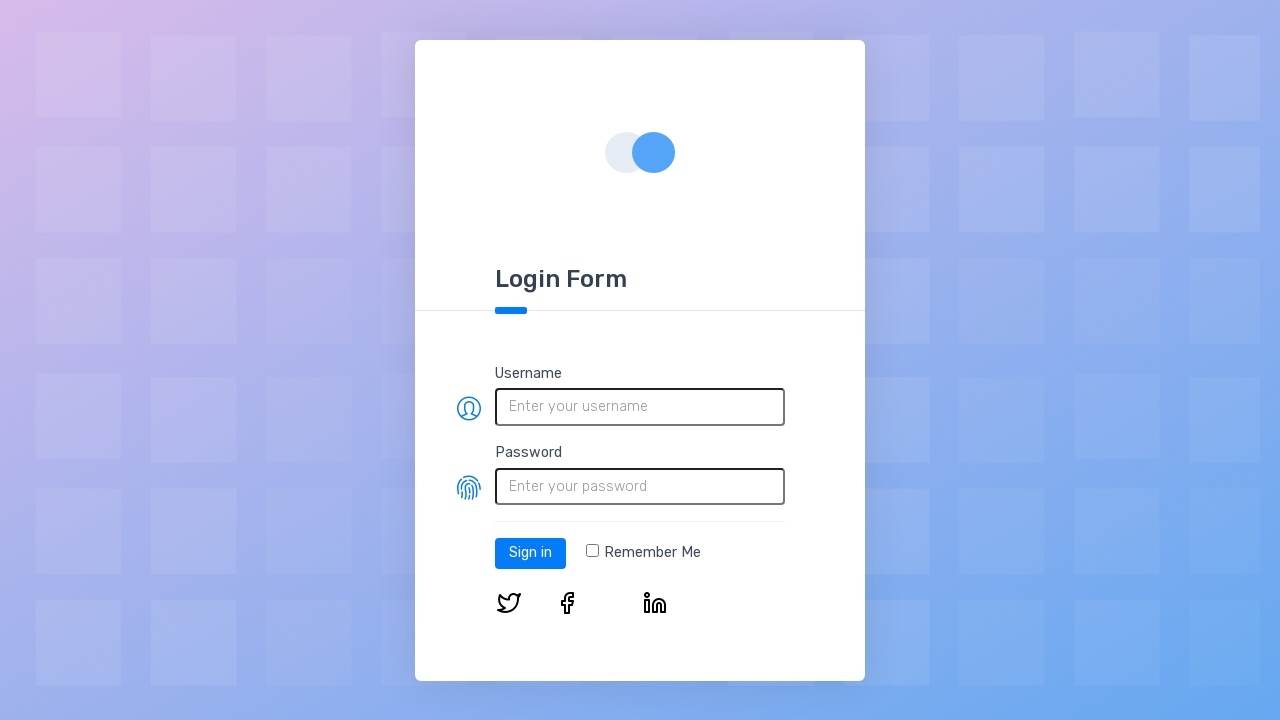

Clicked the login button at (530, 553) on #log-in
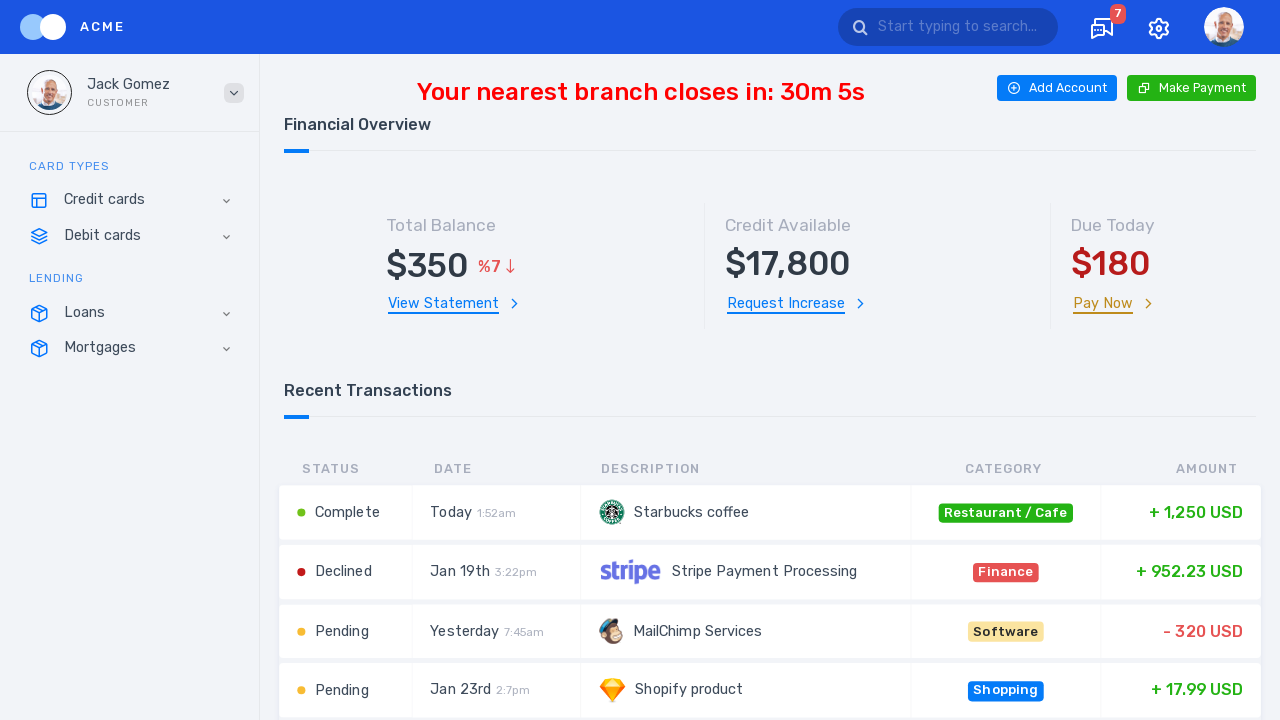

Application page loaded after login
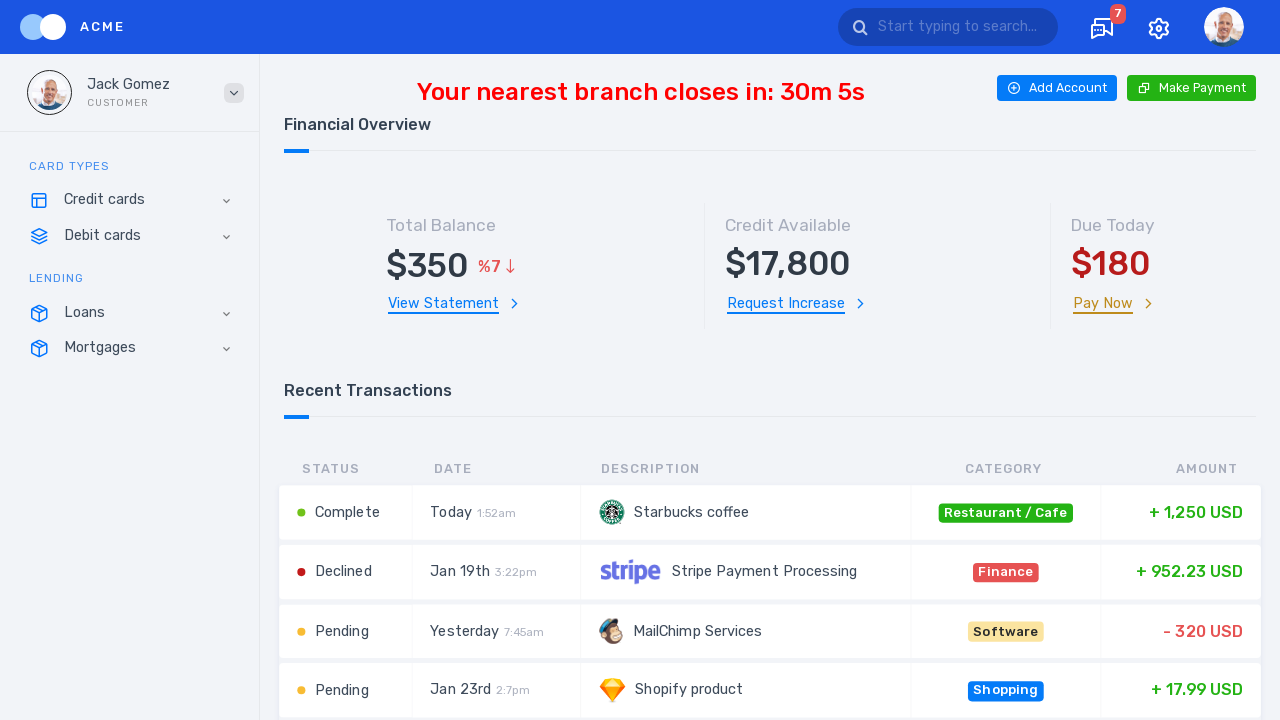

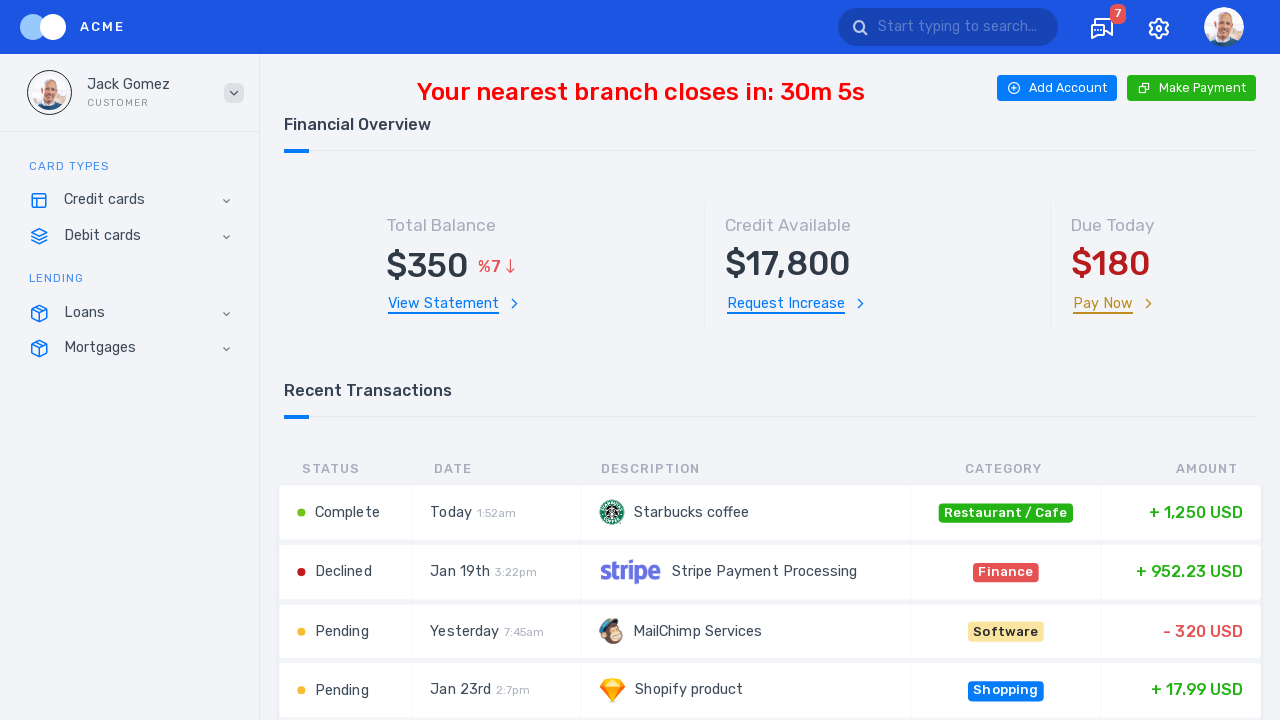